Navigates to LiveScore website, then to the Champions League soccer section, and performs multiple scroll actions to view content on the page.

Starting URL: http://www.livescore.com/

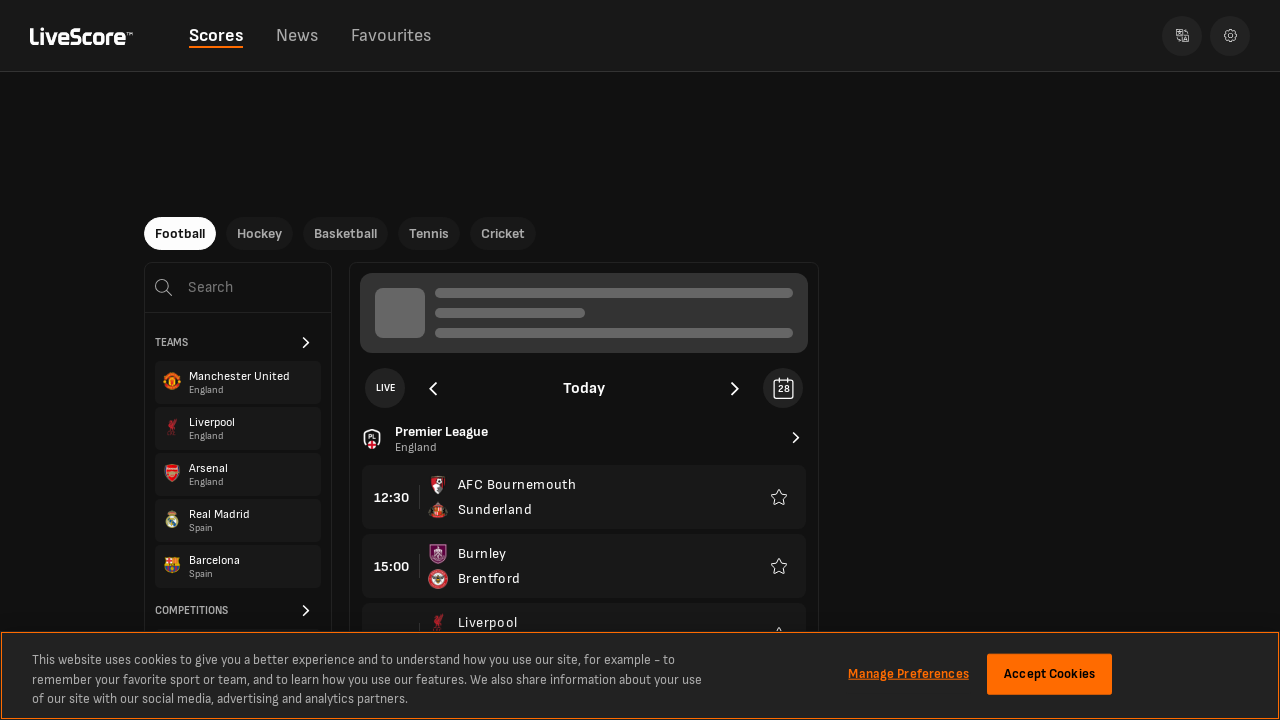

Navigated to LiveScore Champions League page
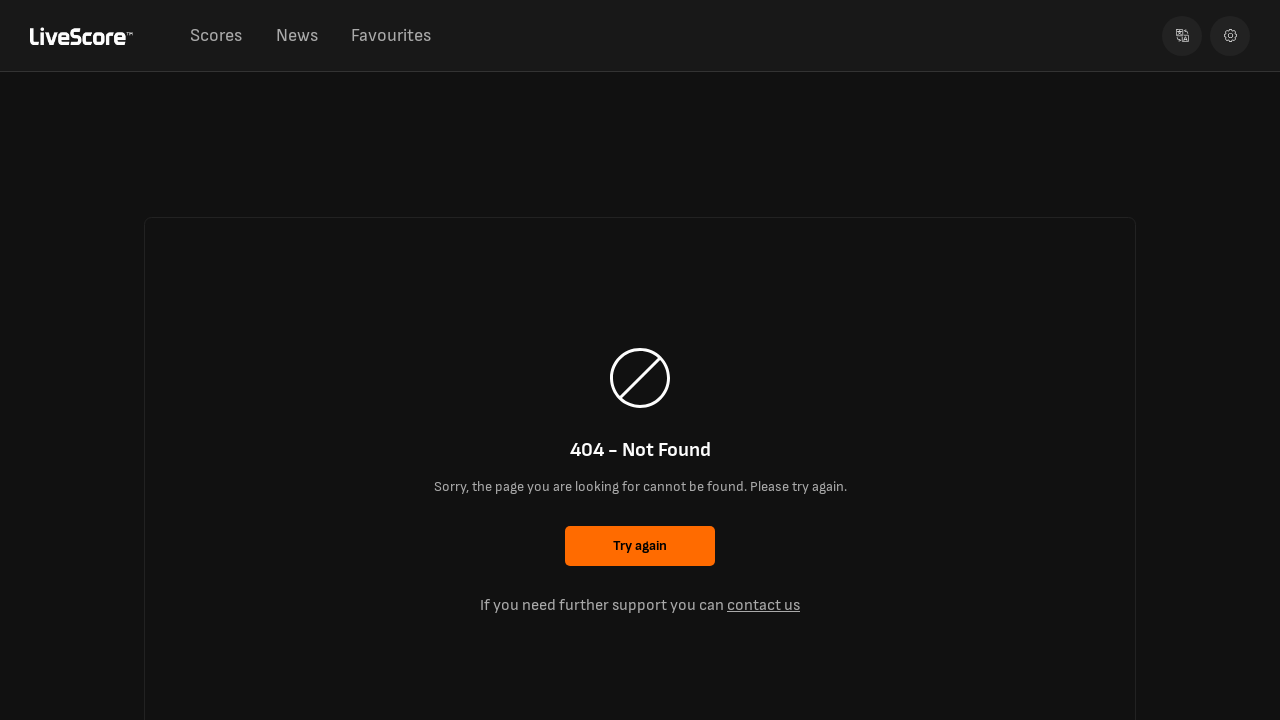

Waited for page to reach networkidle state
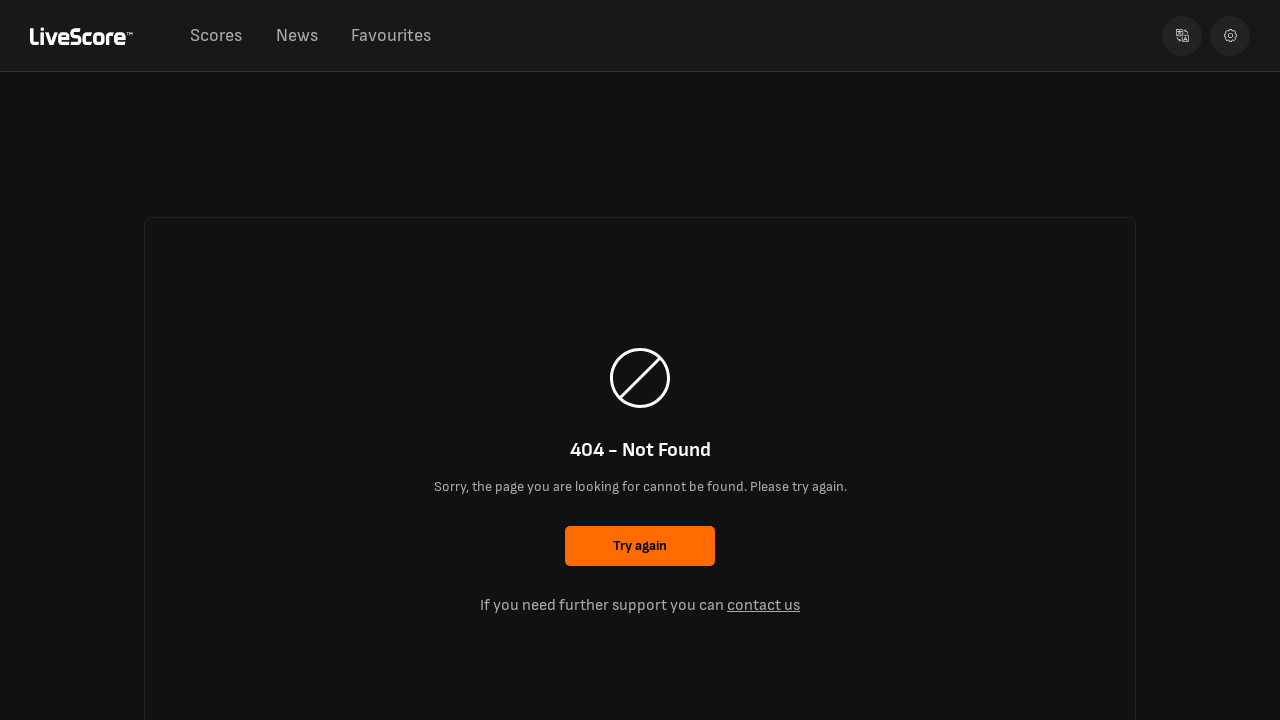

Scrolled page down to 200px
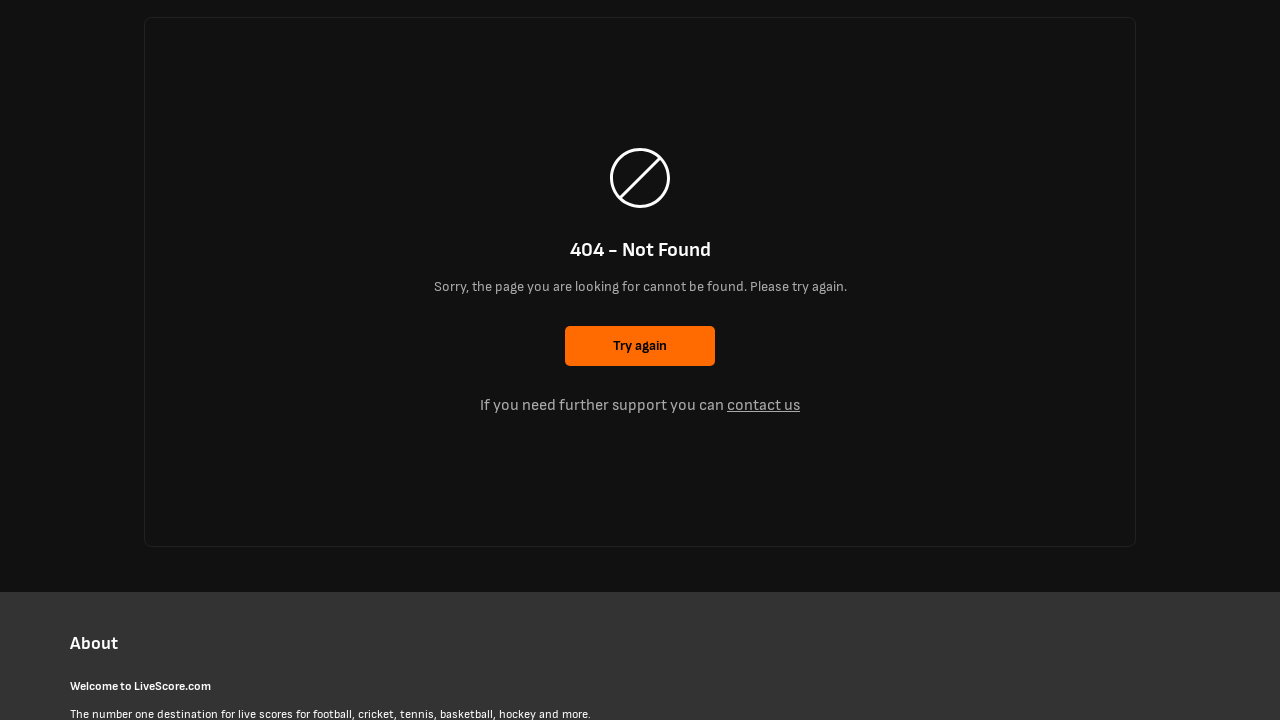

Waited 1 second for content to render after scroll
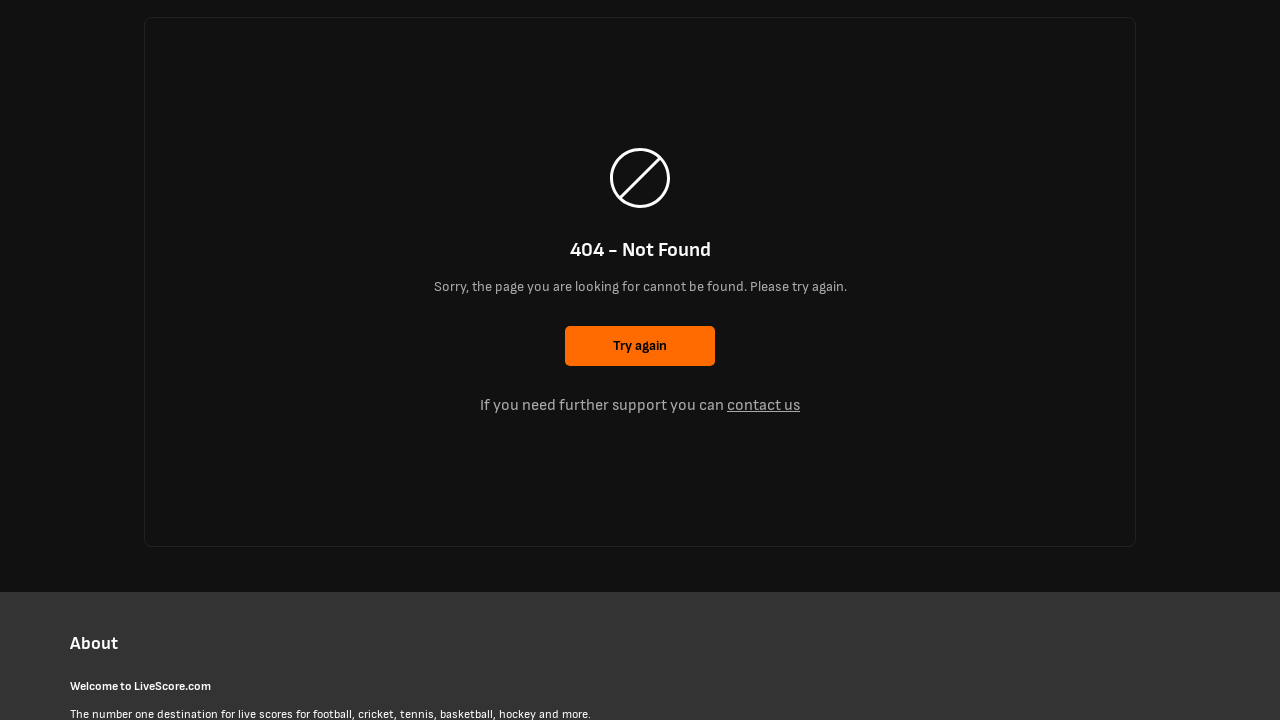

Scrolled page down to 400px
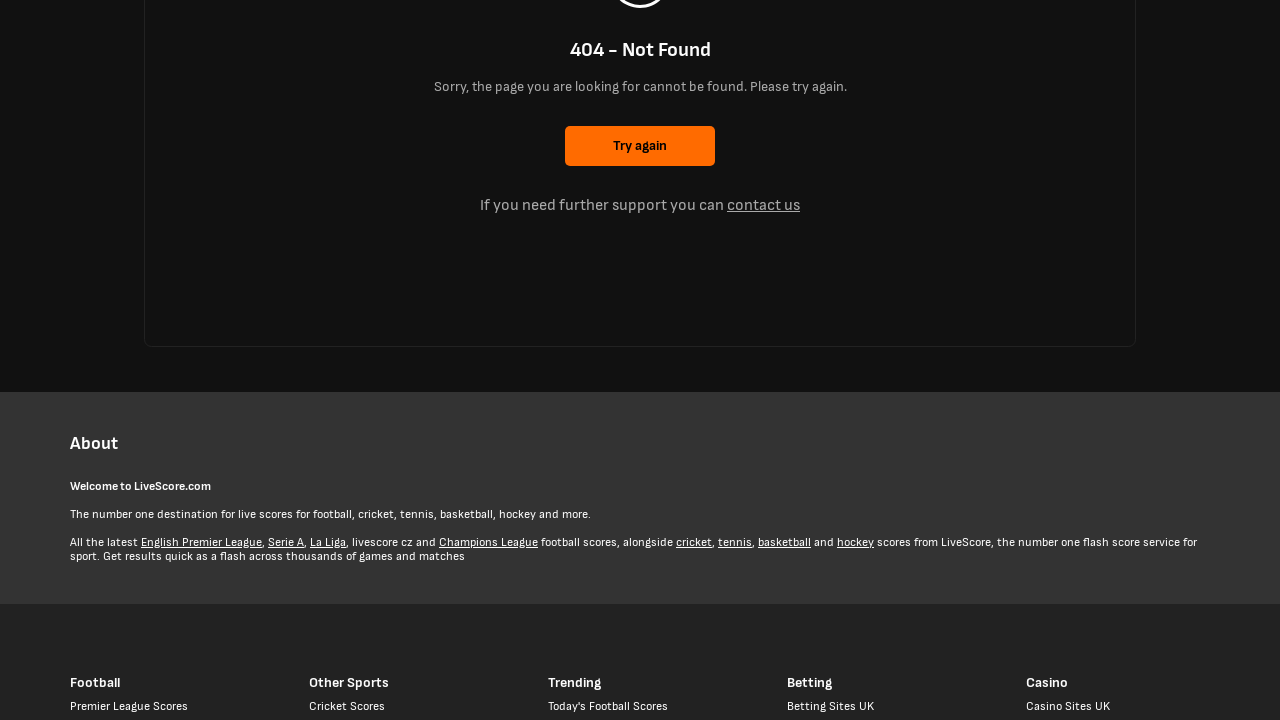

Waited 1 second for content to render after scroll
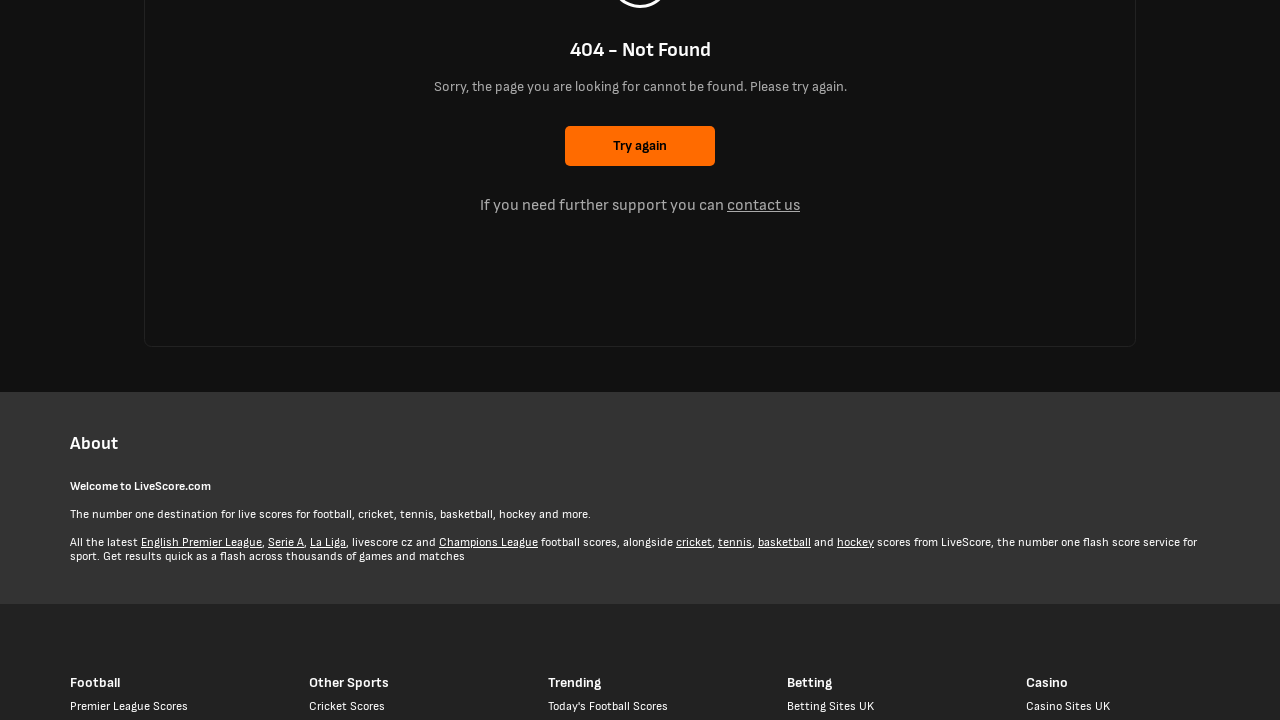

Scrolled page down to 600px
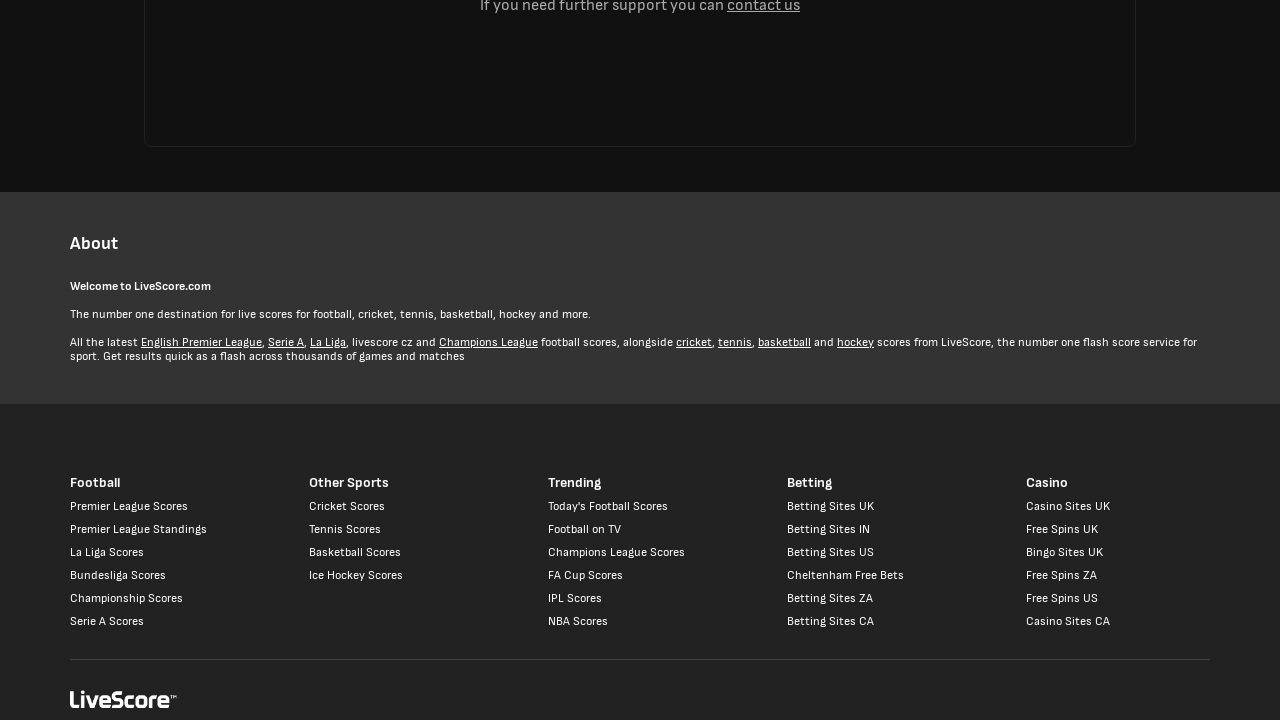

Waited 1 second for content to render after scroll
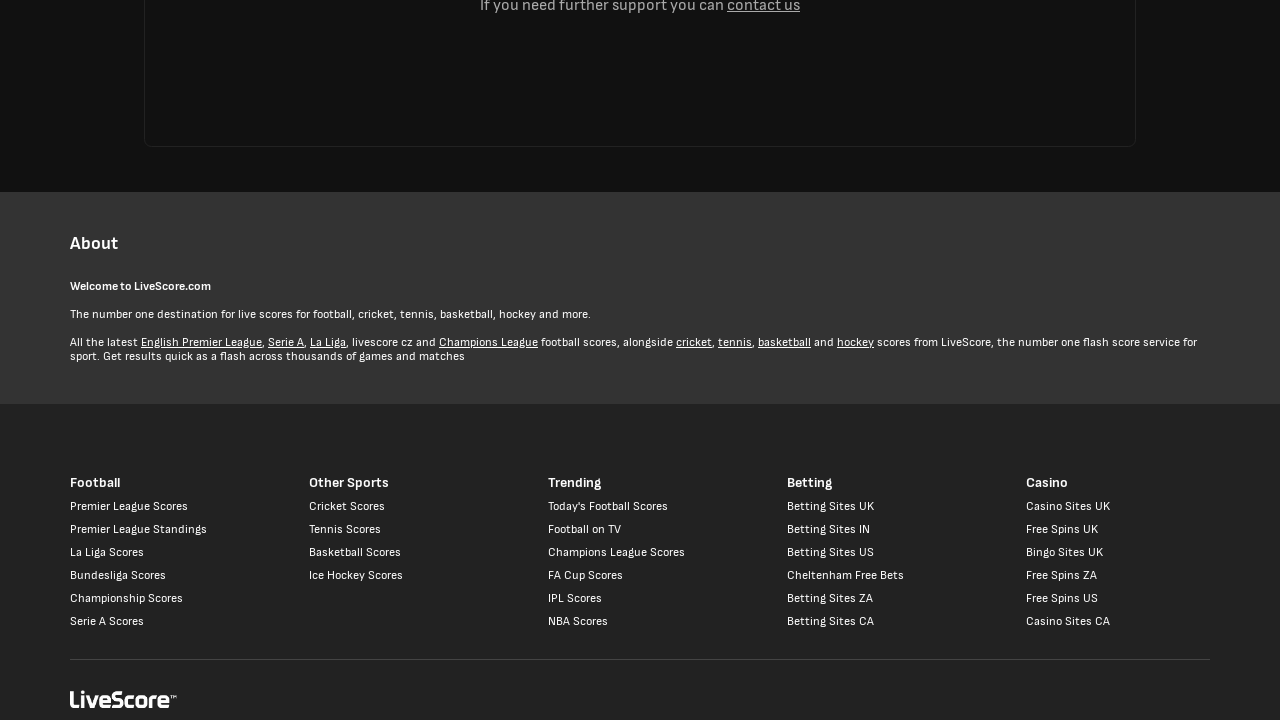

Scrolled page down to 800px
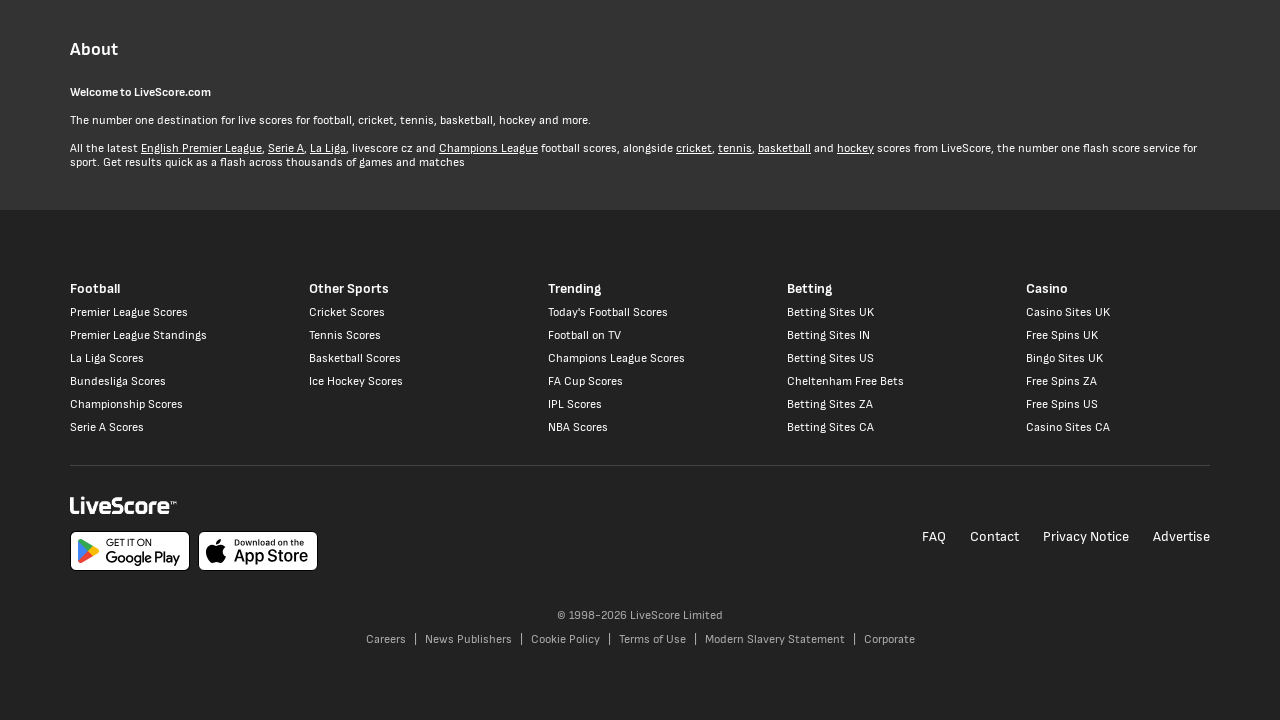

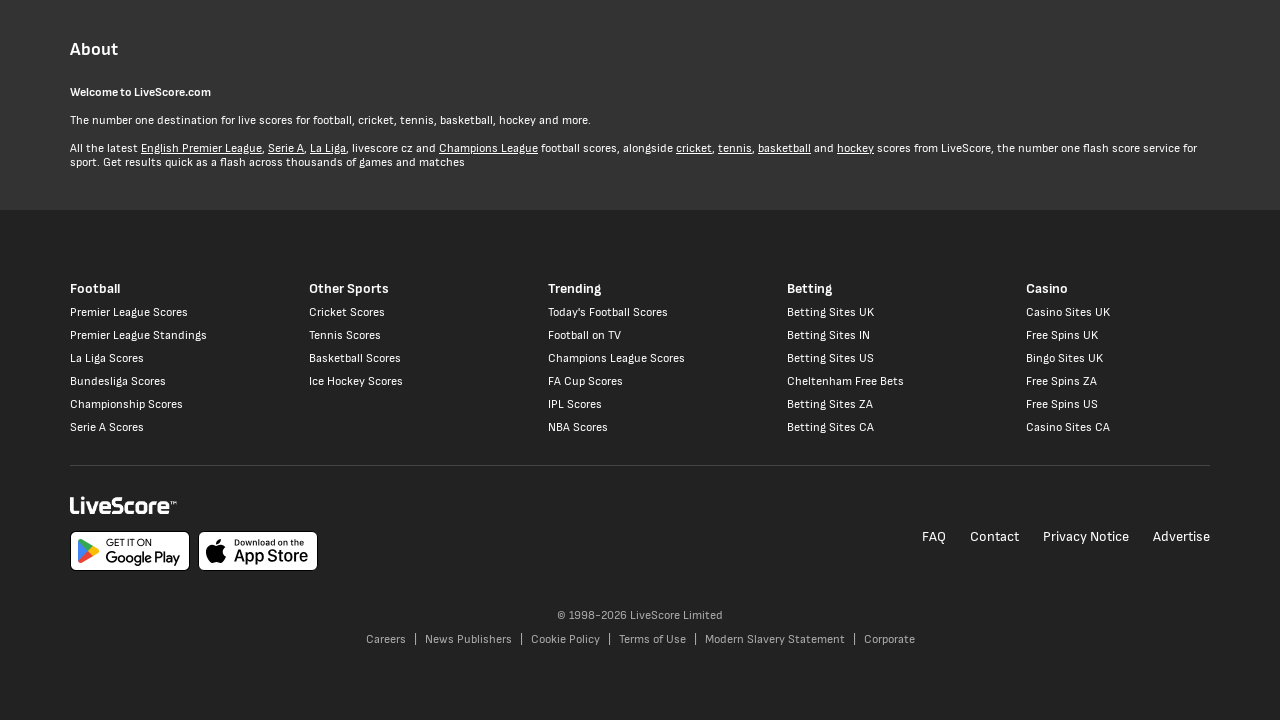